Tests button enablement by repeatedly checking if a button is enabled and clicking it when it becomes enabled

Starting URL: http://only-testing-blog.blogspot.com/2013/11/new-test.html

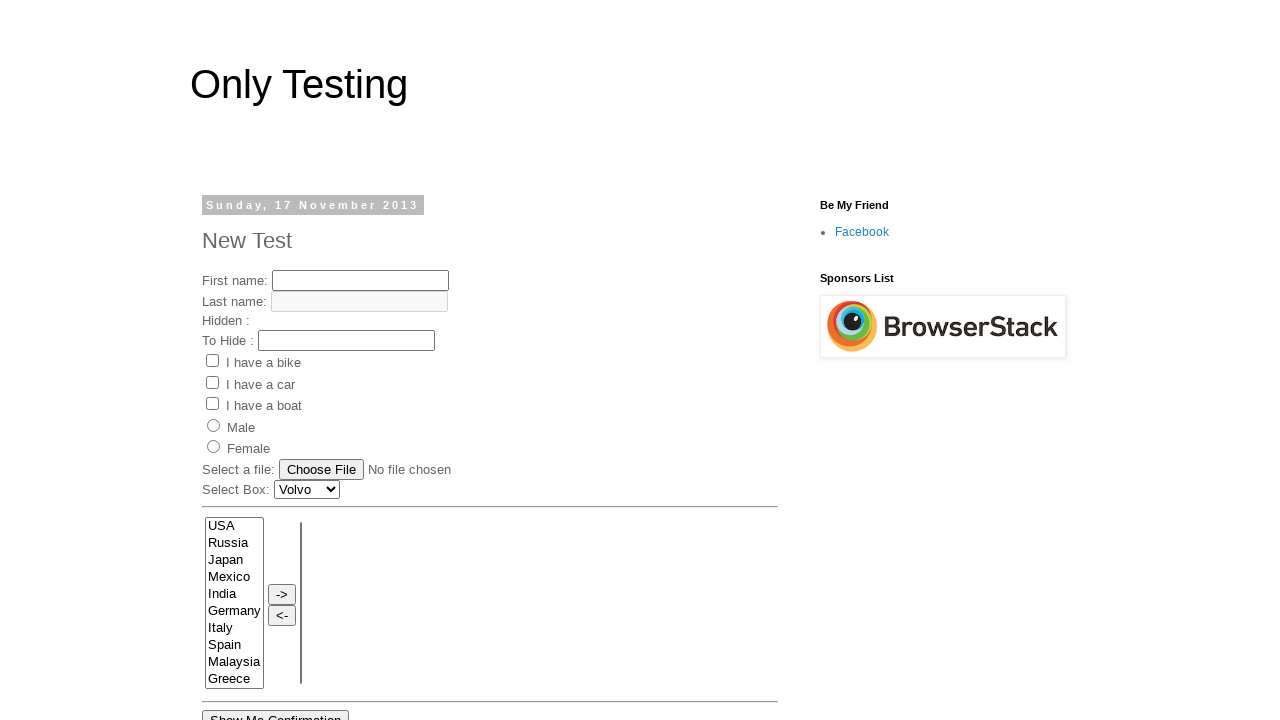

Navigated to test page
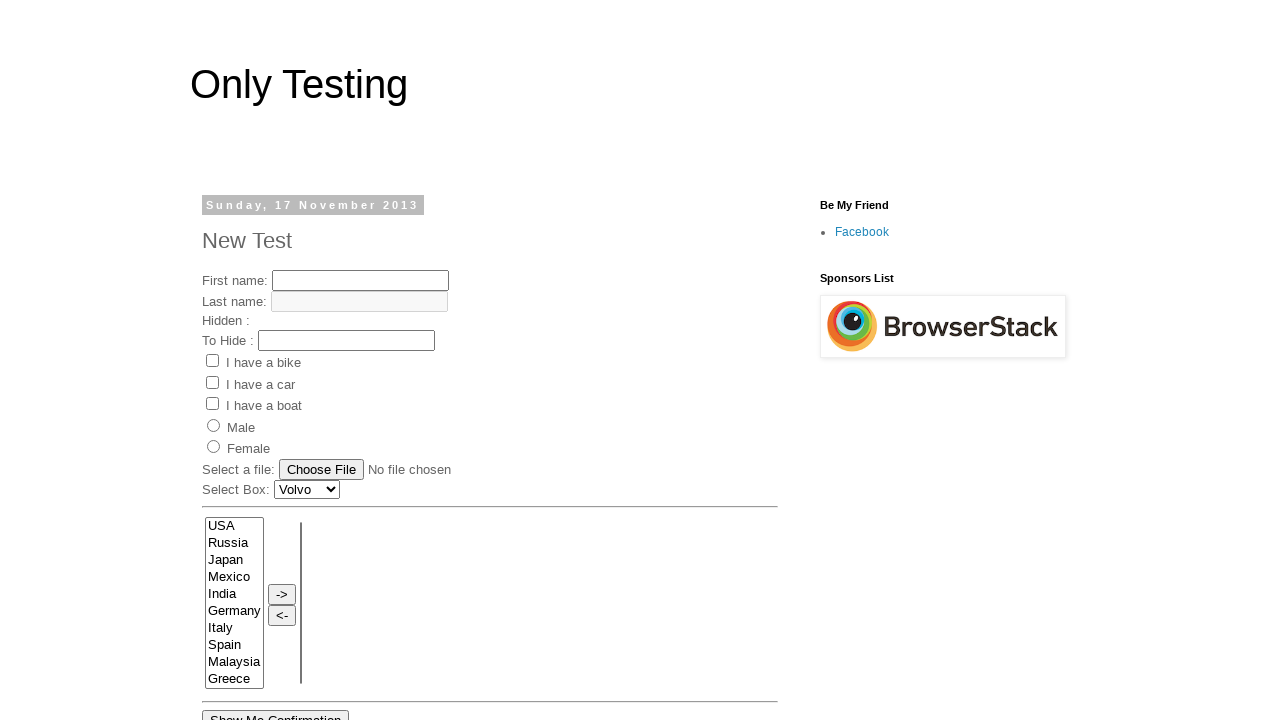

Checked if submit button is enabled (attempt 1/21)
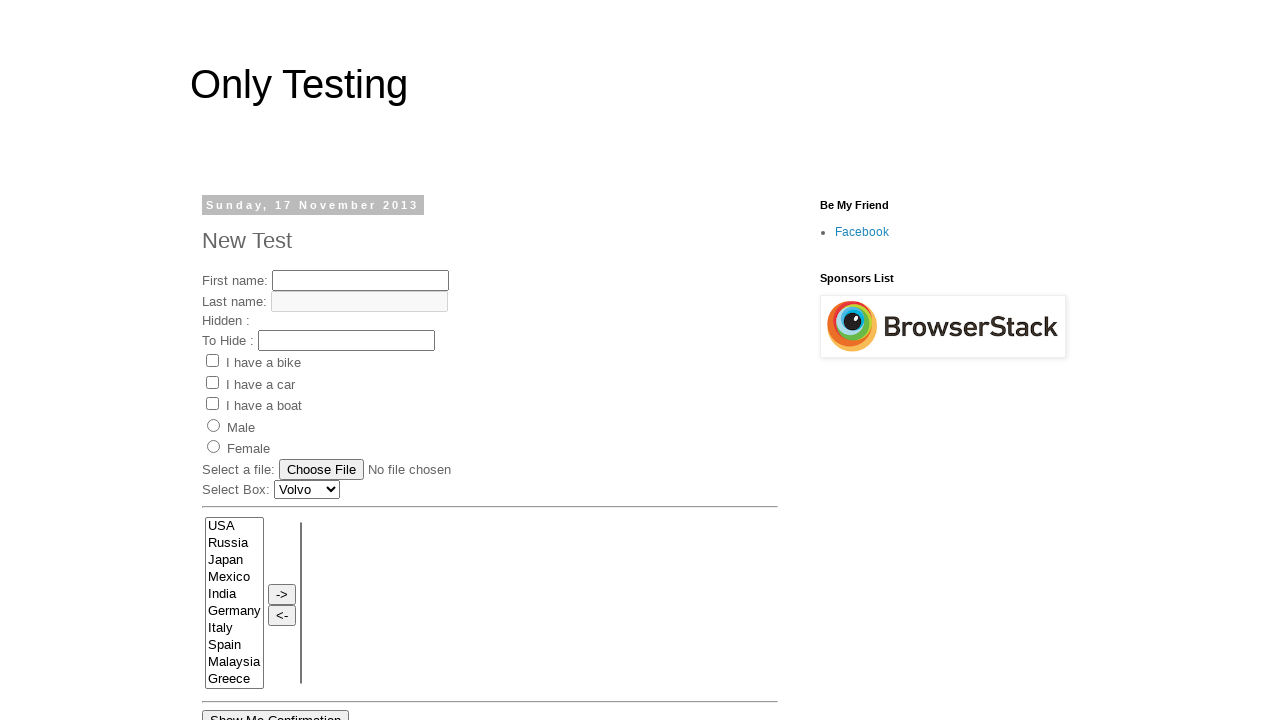

Waited 500ms before next enablement check
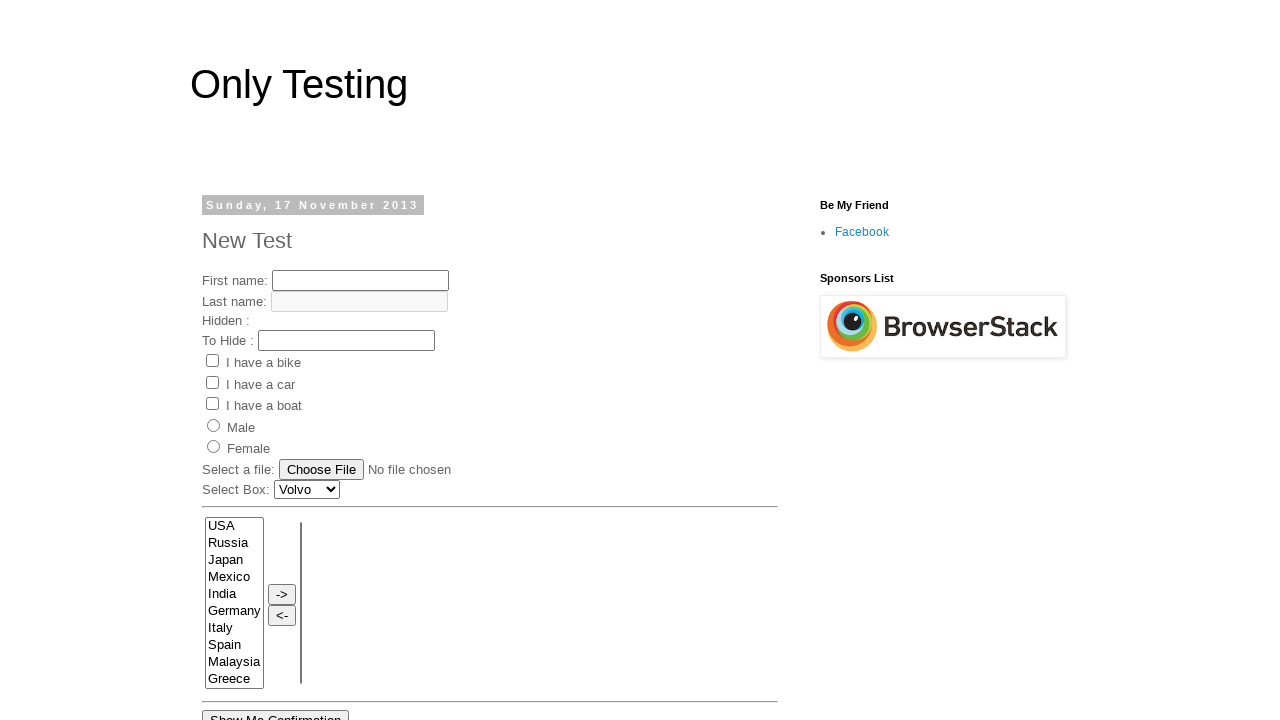

Checked if submit button is enabled (attempt 2/21)
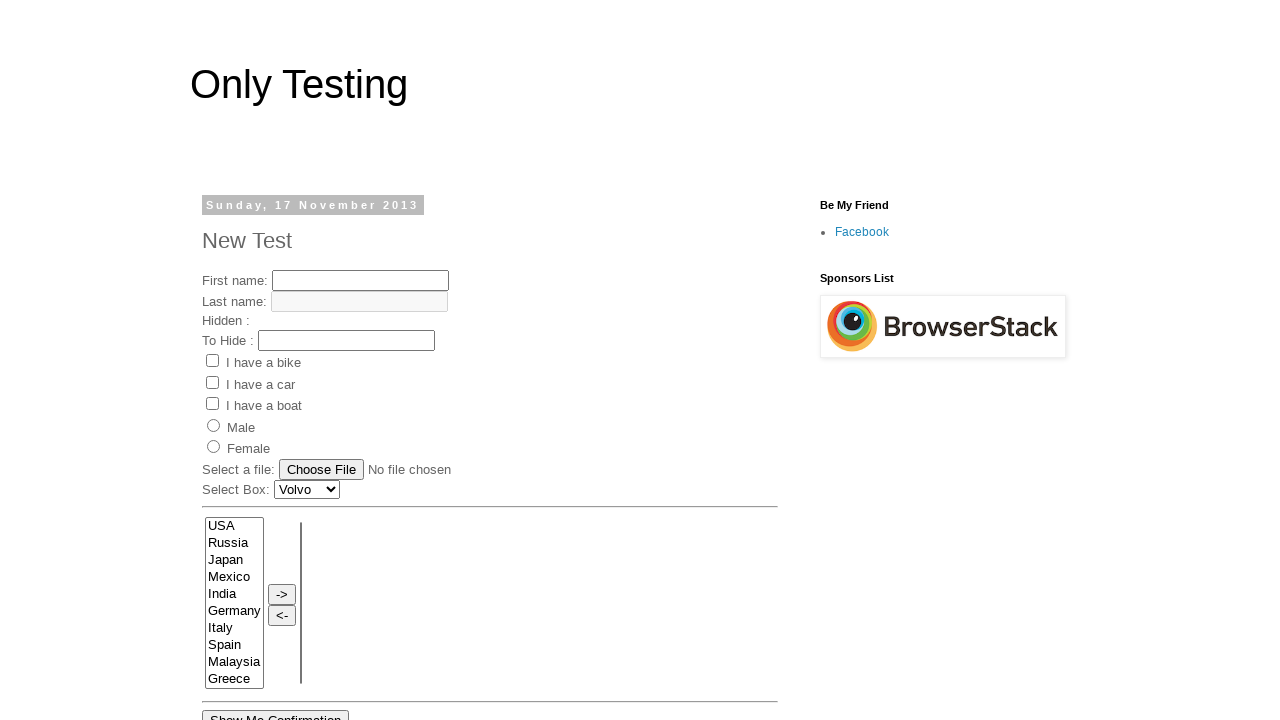

Waited 500ms before next enablement check
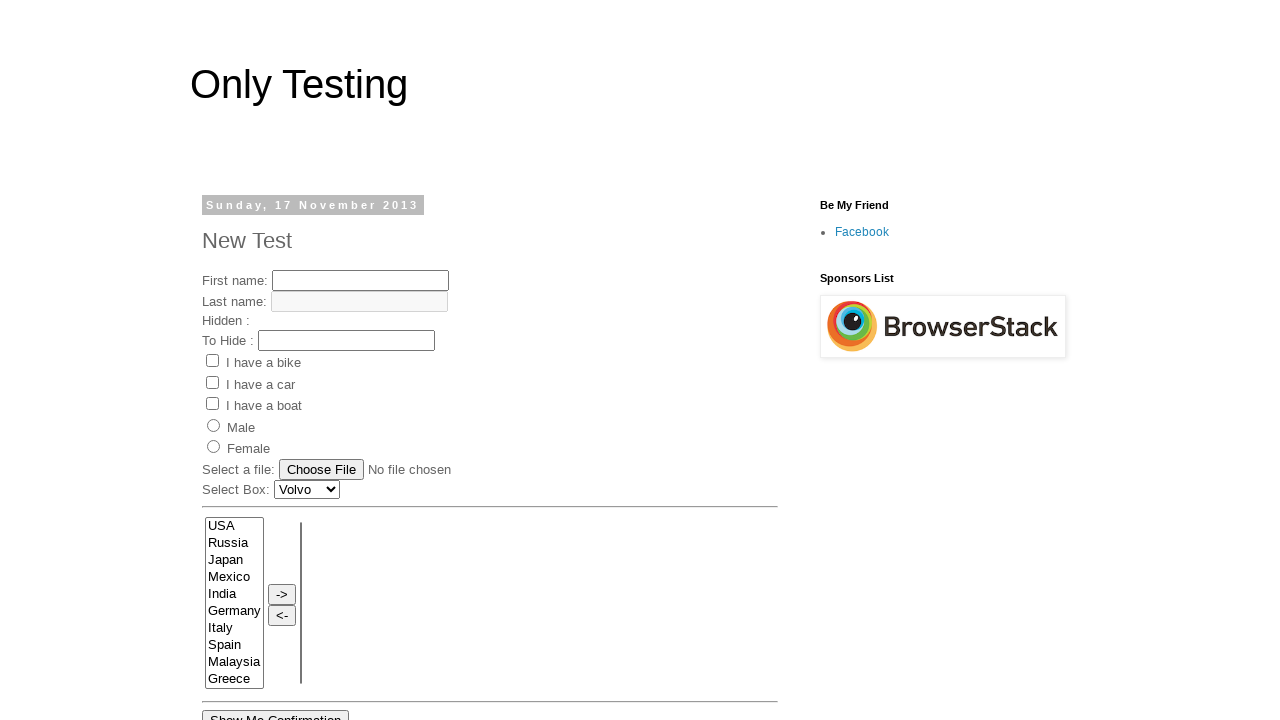

Checked if submit button is enabled (attempt 3/21)
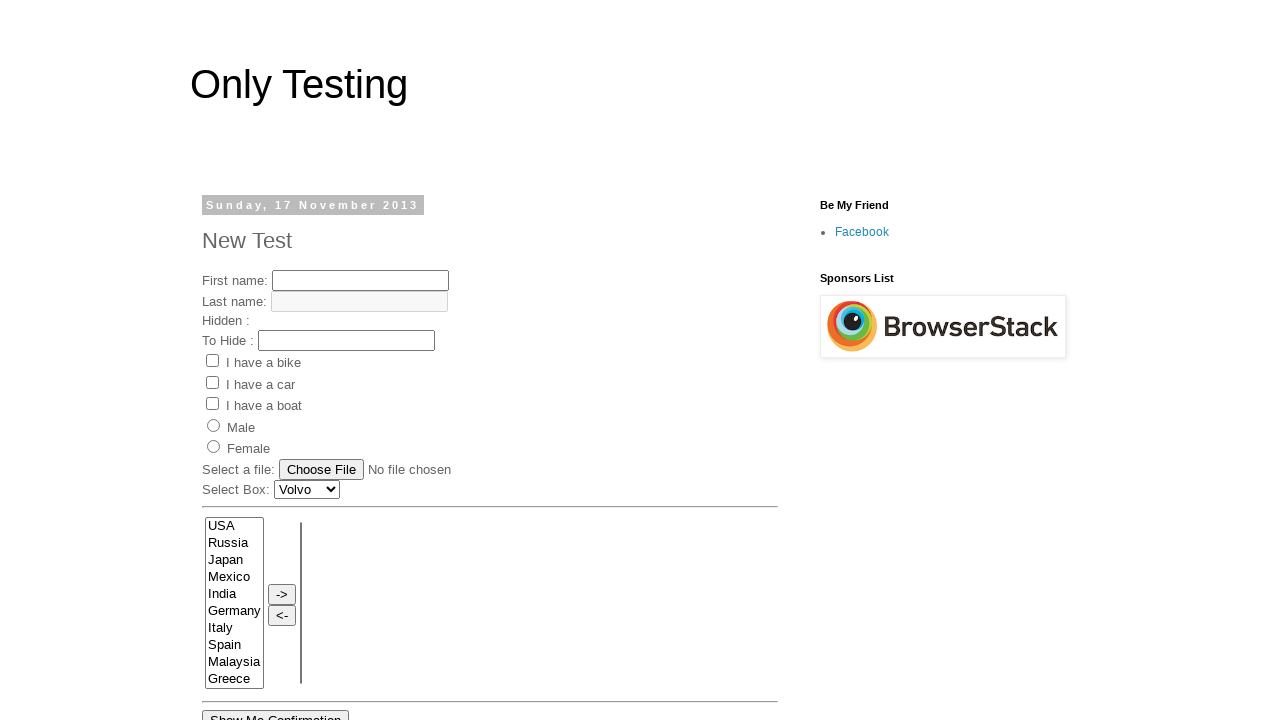

Waited 500ms before next enablement check
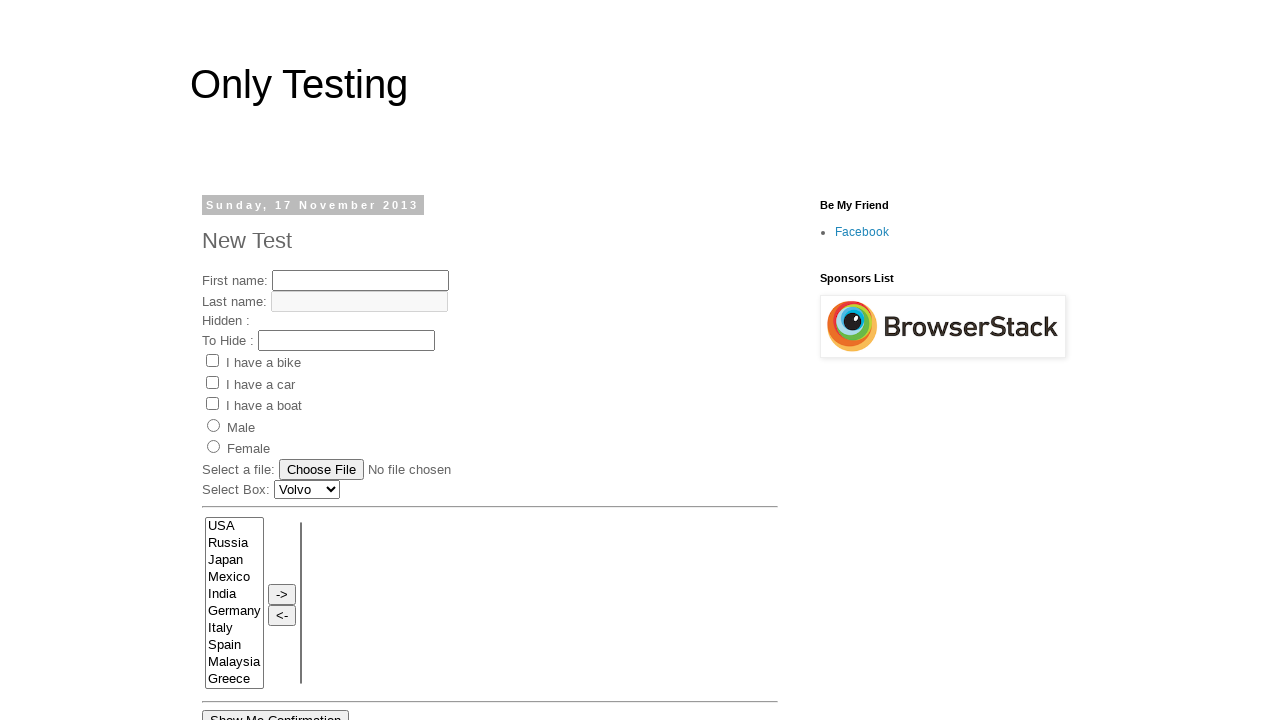

Checked if submit button is enabled (attempt 4/21)
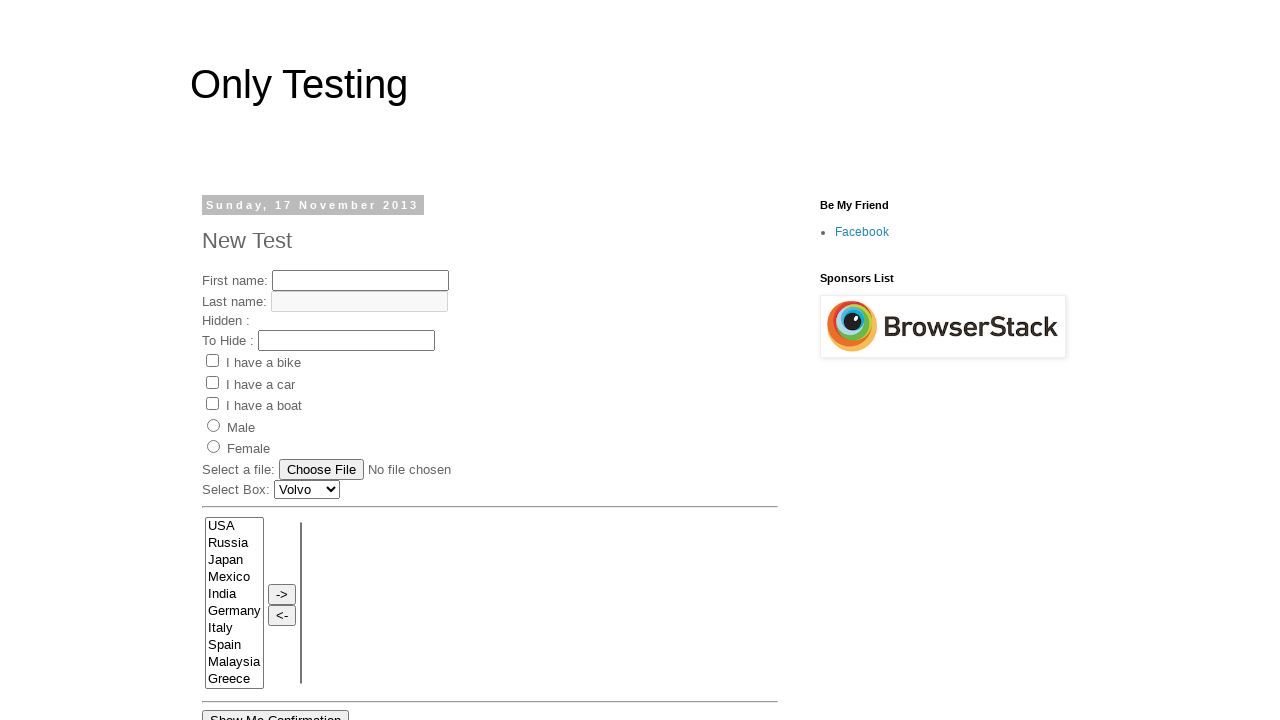

Waited 500ms before next enablement check
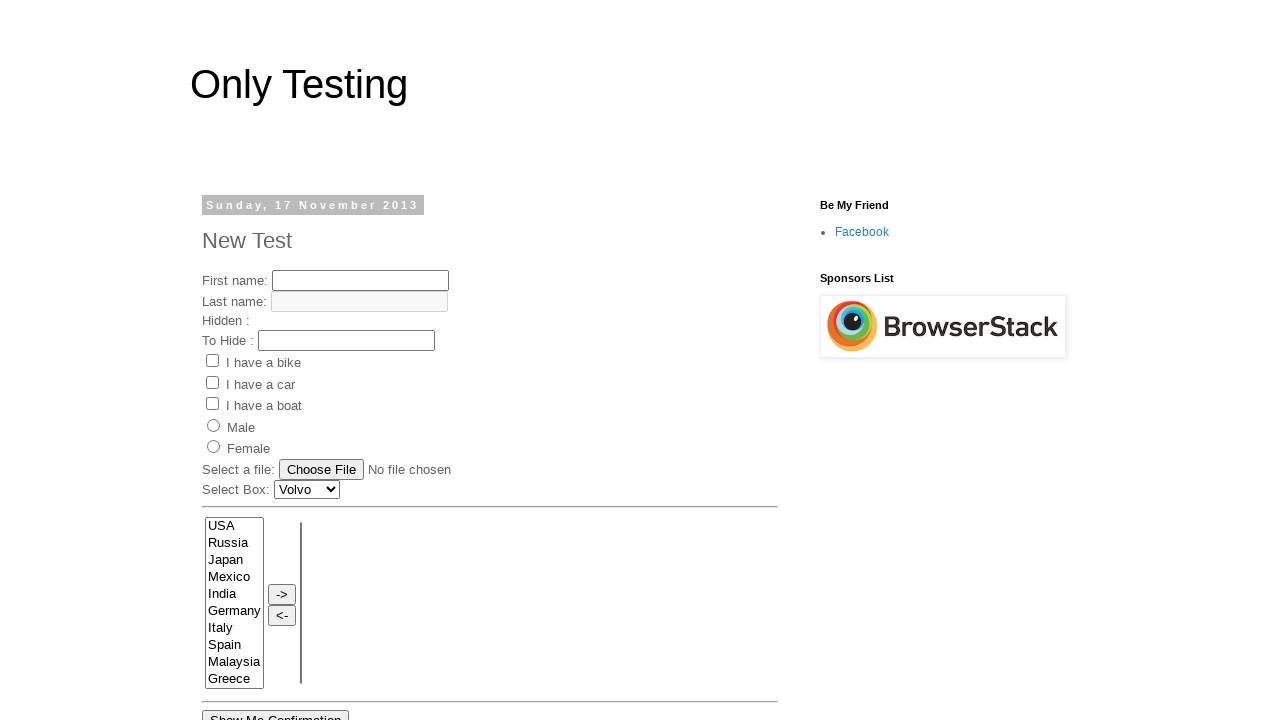

Checked if submit button is enabled (attempt 5/21)
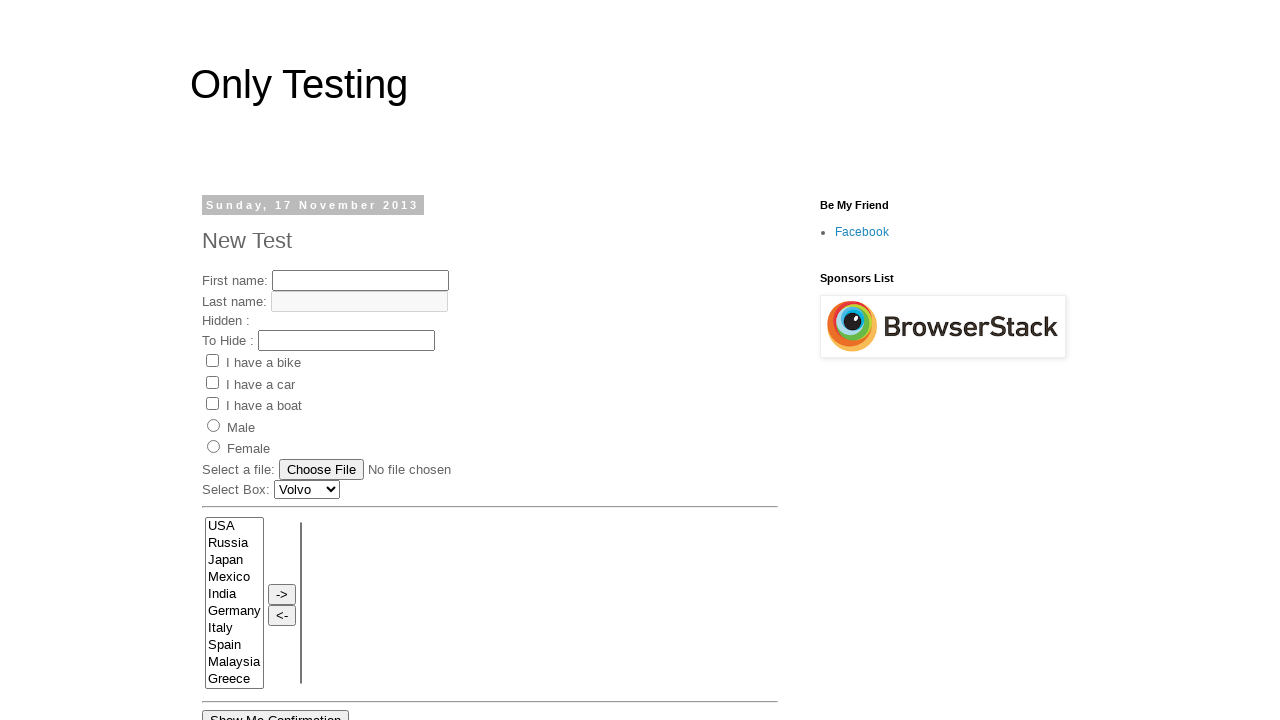

Waited 500ms before next enablement check
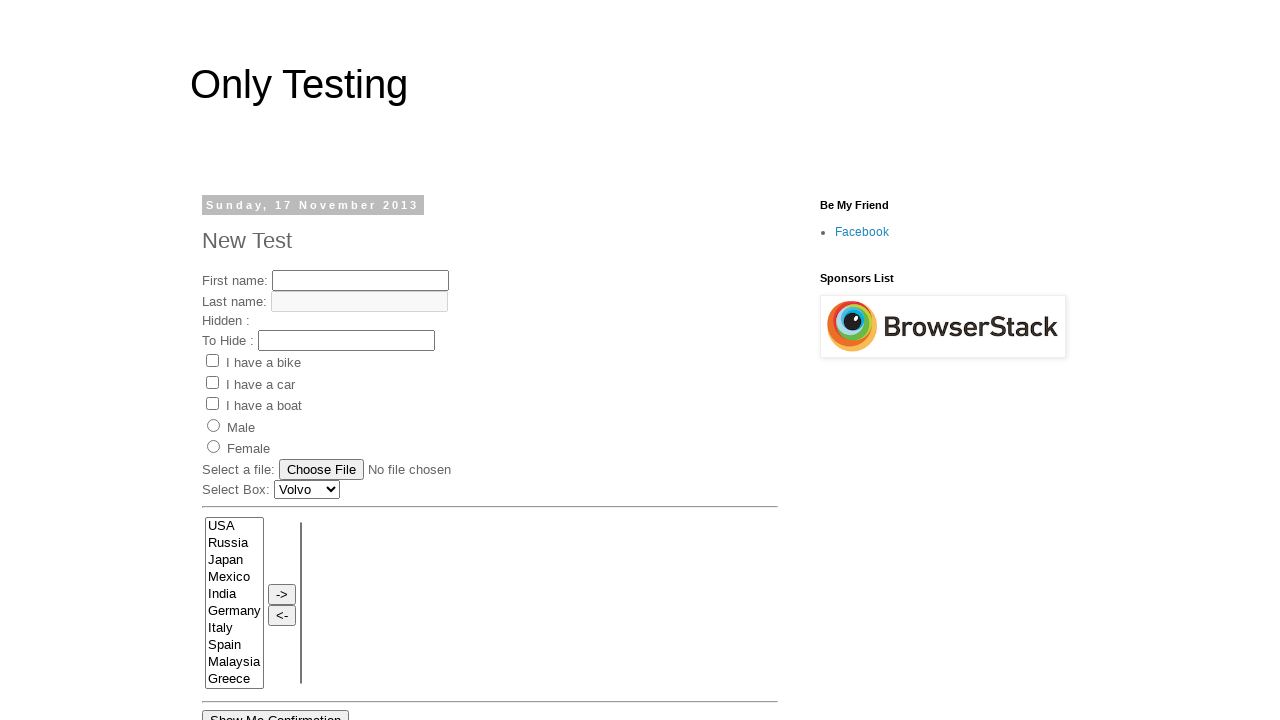

Checked if submit button is enabled (attempt 6/21)
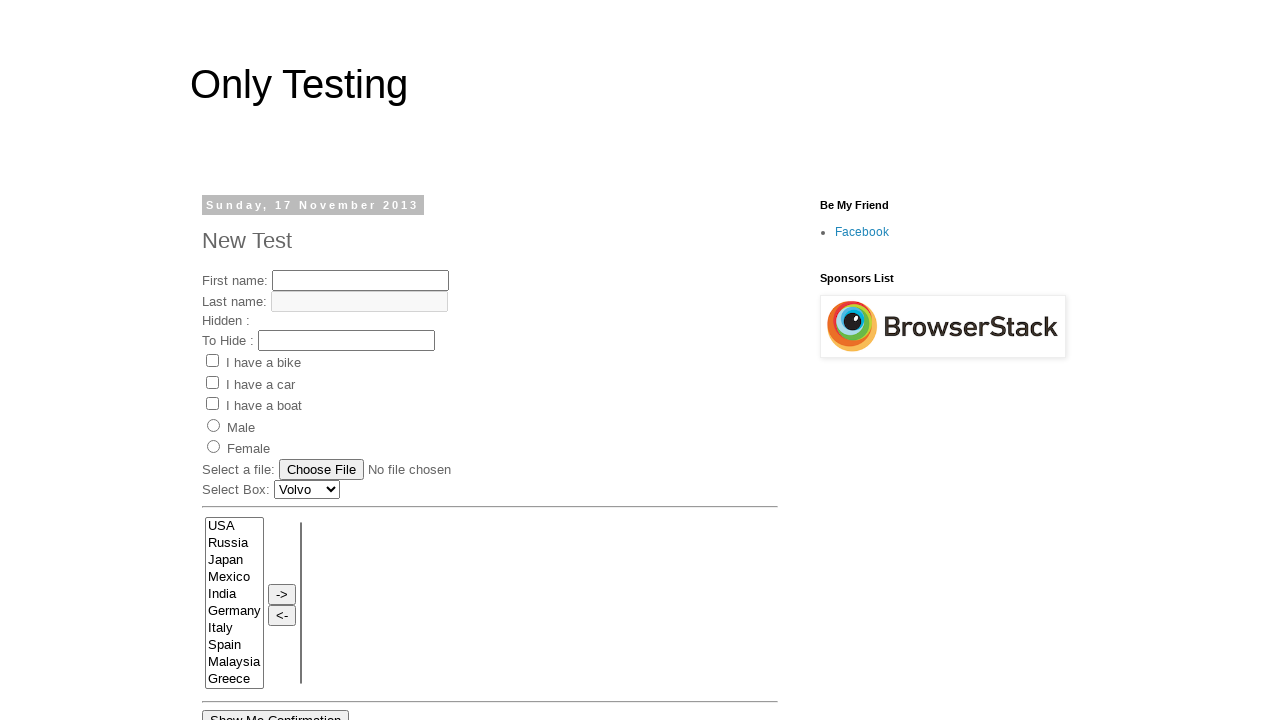

Waited 500ms before next enablement check
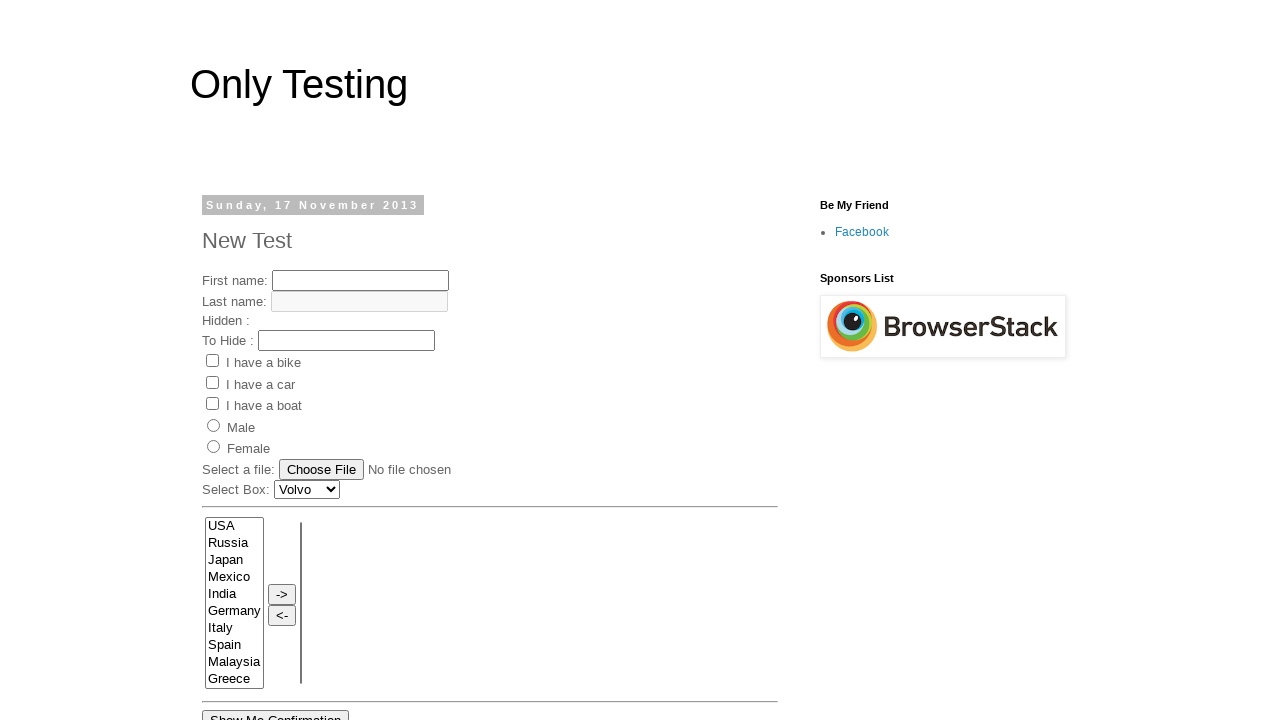

Checked if submit button is enabled (attempt 7/21)
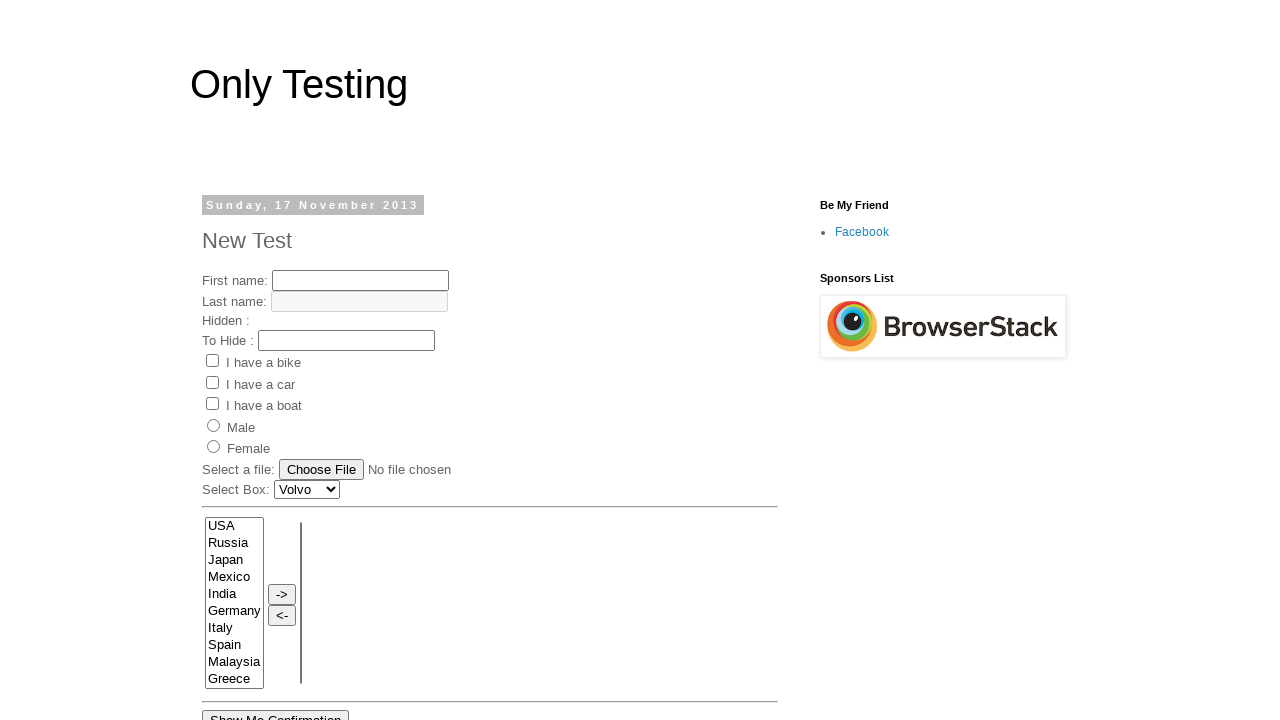

Waited 500ms before next enablement check
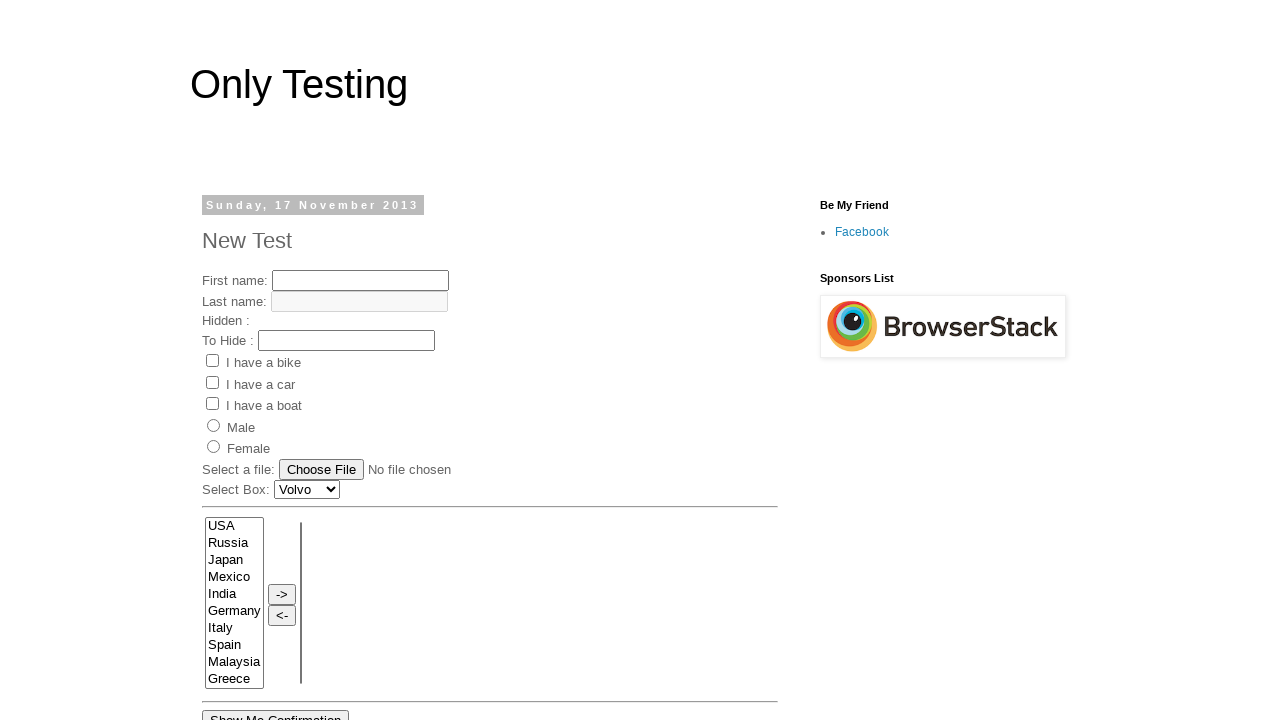

Checked if submit button is enabled (attempt 8/21)
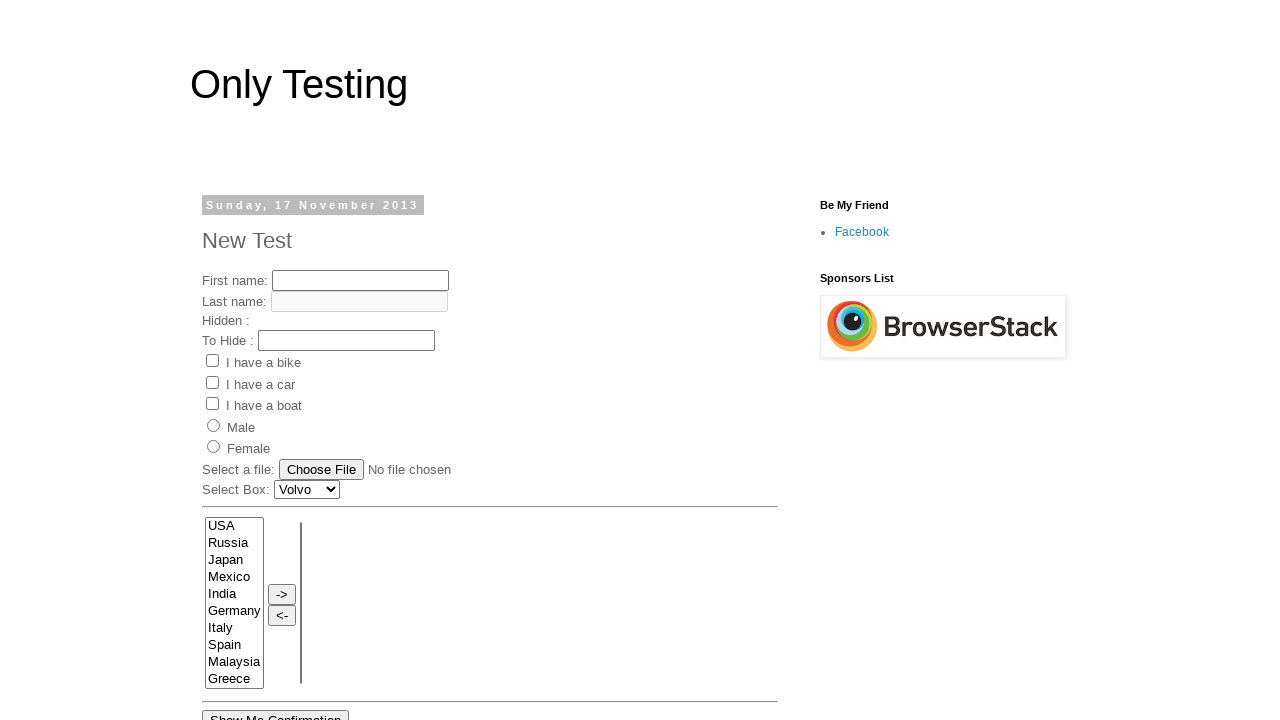

Waited 500ms before next enablement check
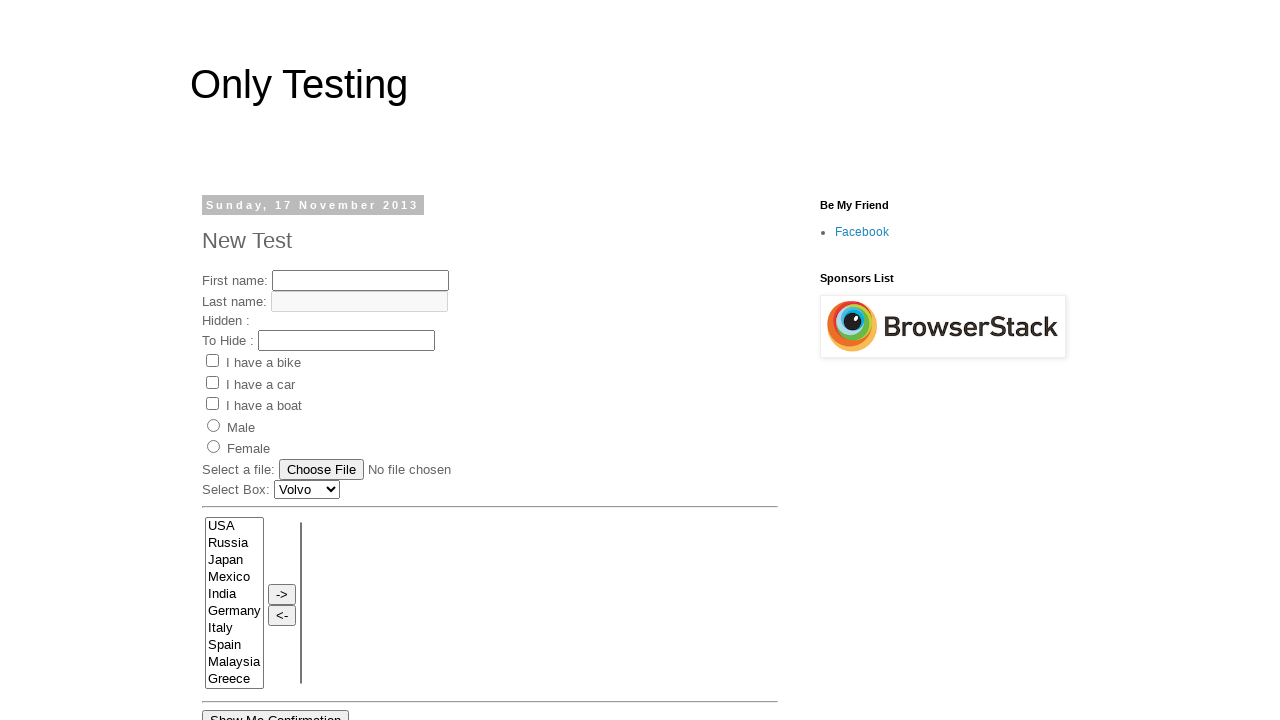

Checked if submit button is enabled (attempt 9/21)
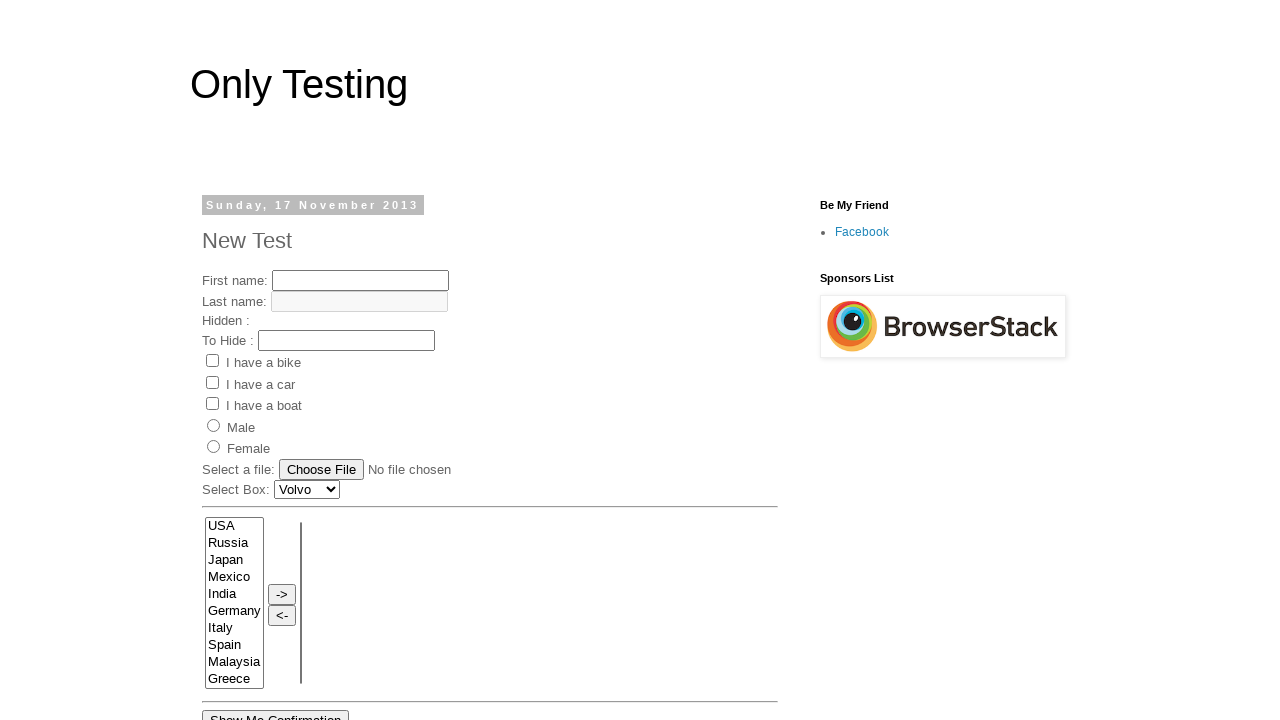

Waited 500ms before next enablement check
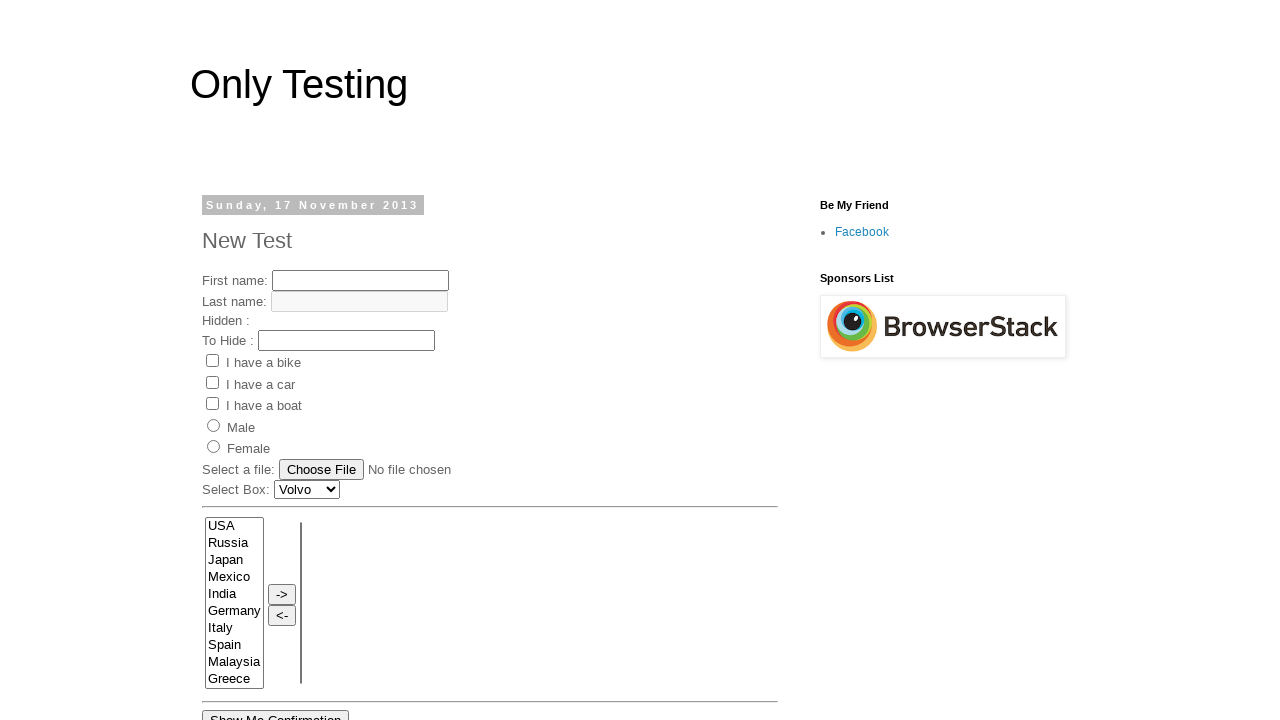

Checked if submit button is enabled (attempt 10/21)
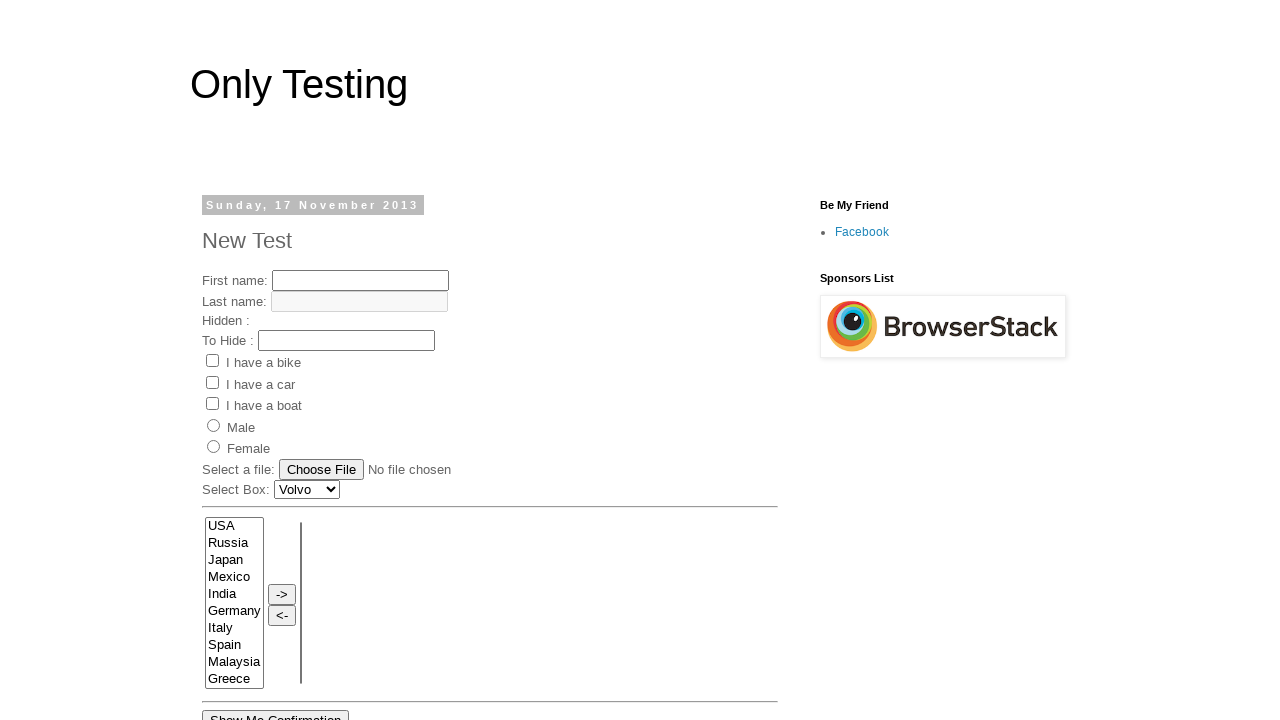

Waited 500ms before next enablement check
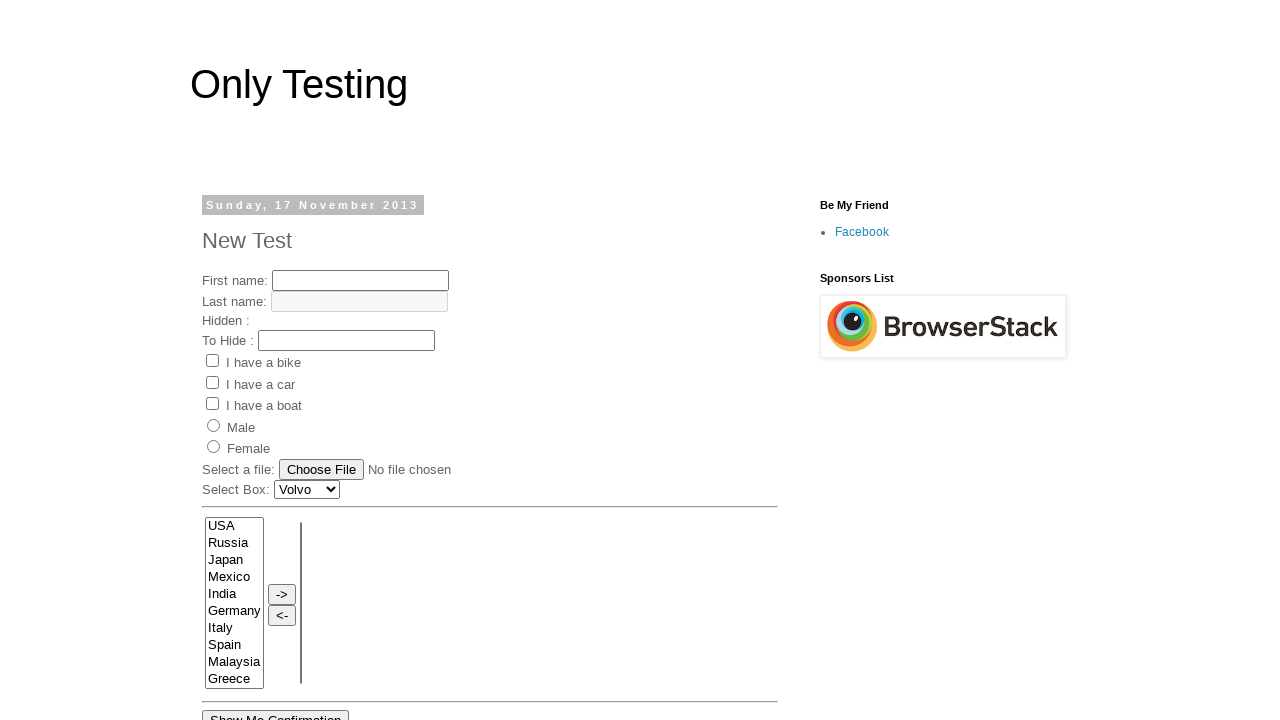

Checked if submit button is enabled (attempt 11/21)
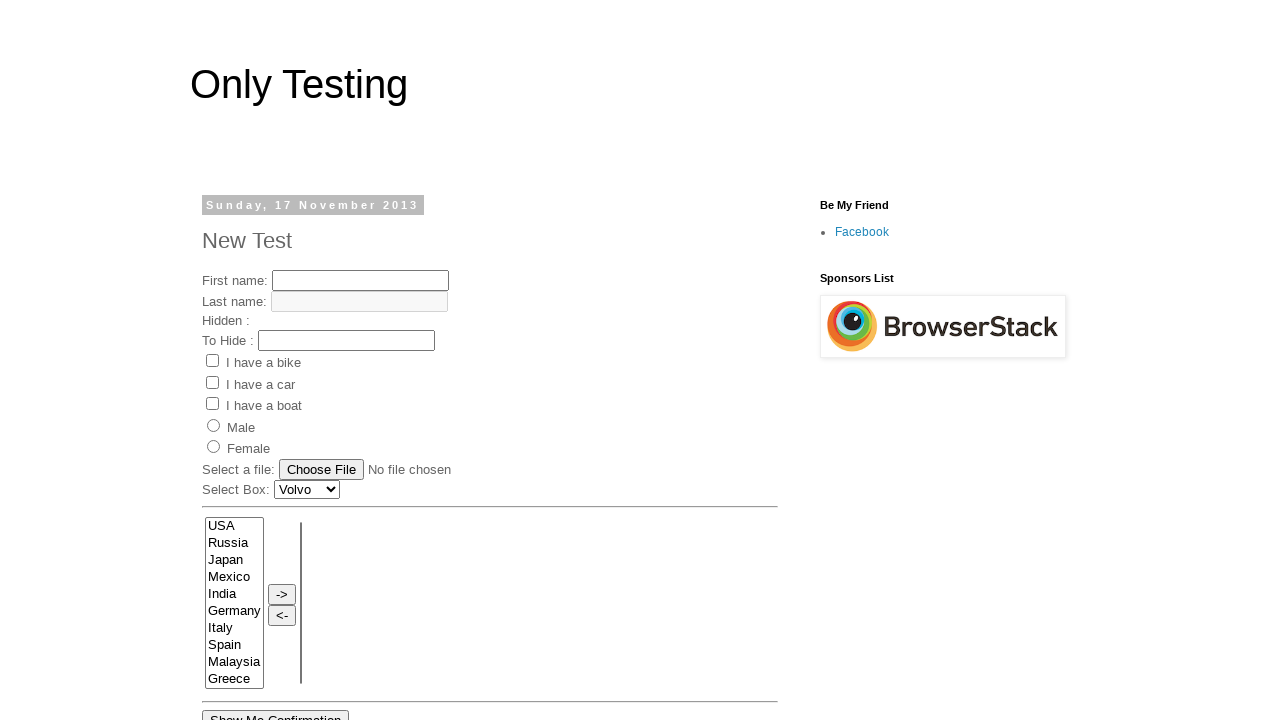

Waited 500ms before next enablement check
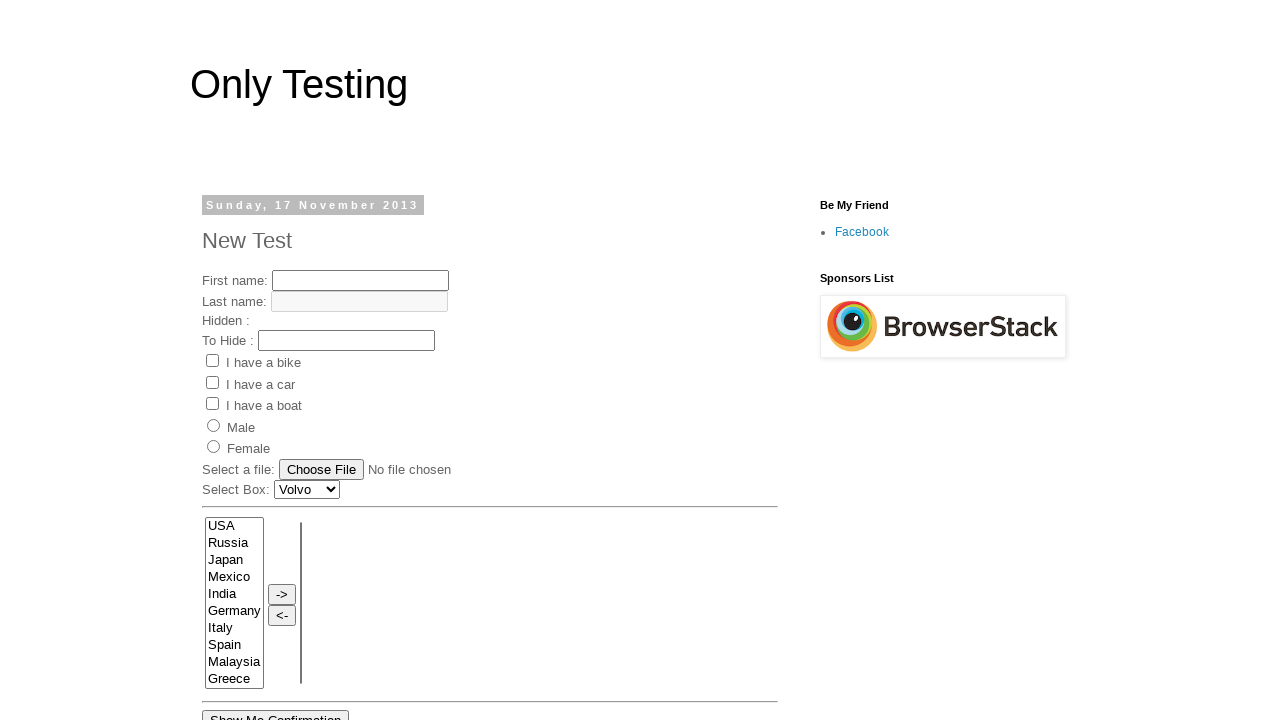

Checked if submit button is enabled (attempt 12/21)
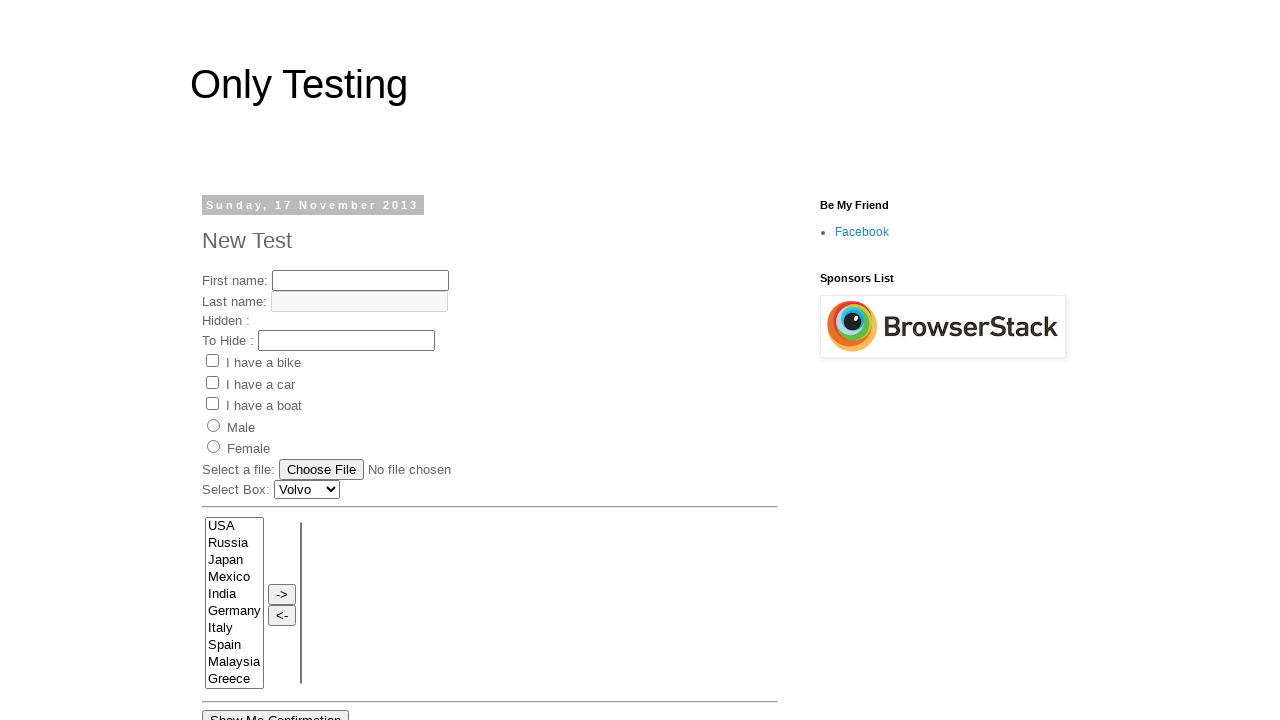

Waited 500ms before next enablement check
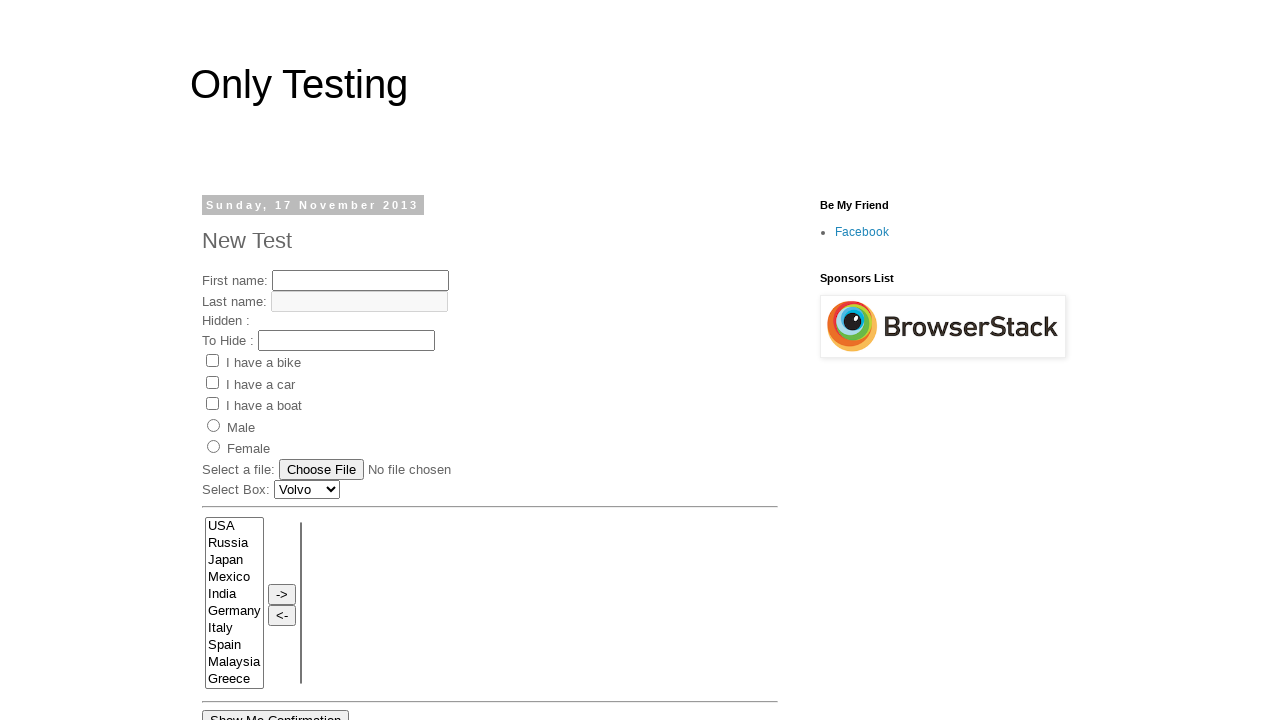

Checked if submit button is enabled (attempt 13/21)
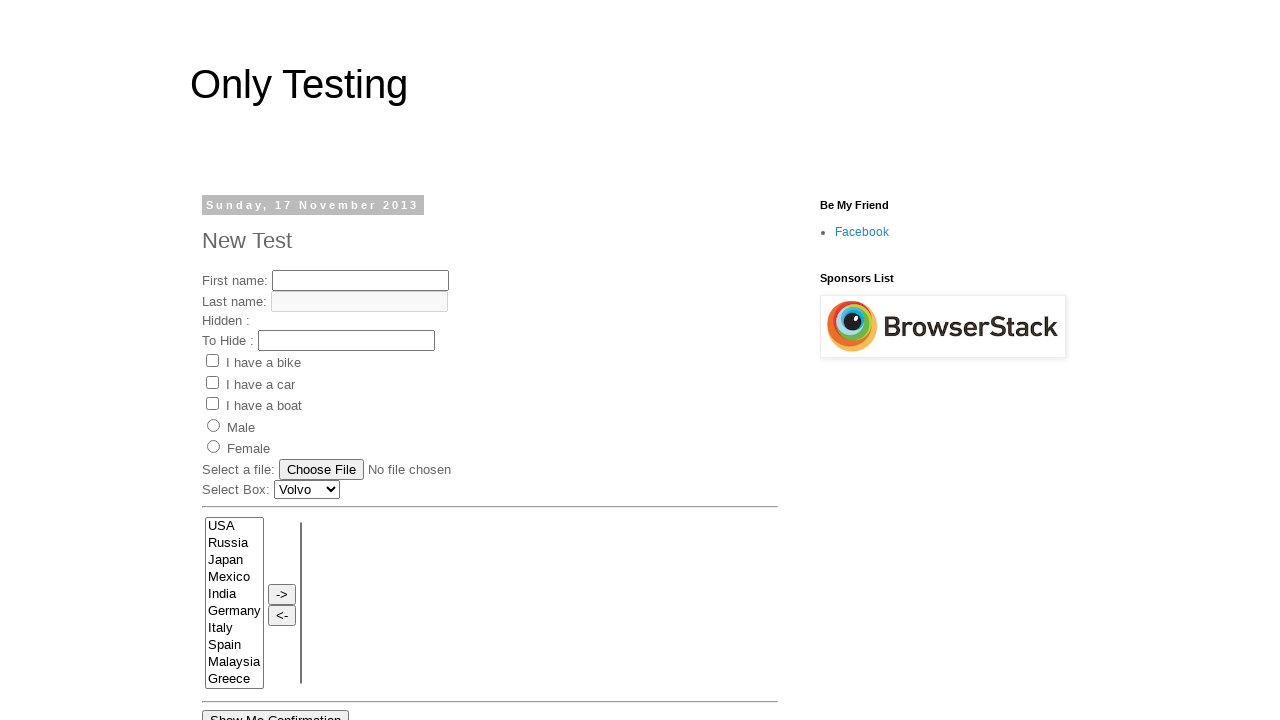

Waited 500ms before next enablement check
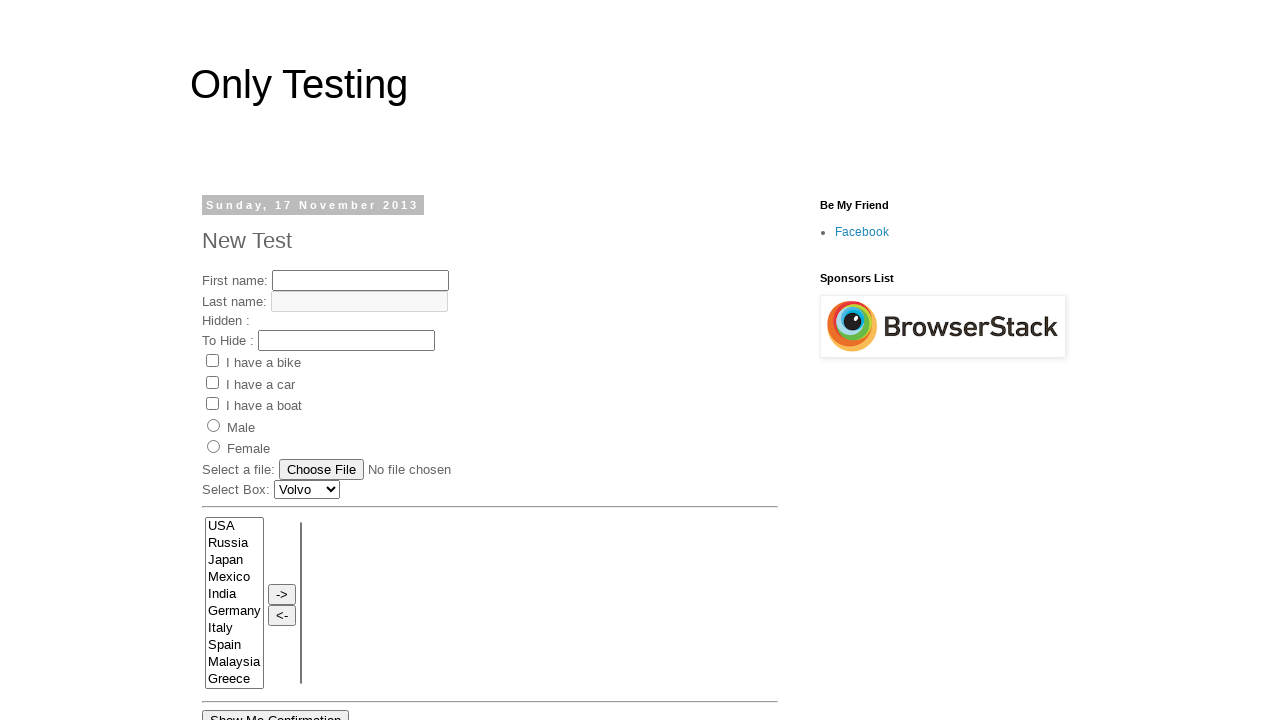

Checked if submit button is enabled (attempt 14/21)
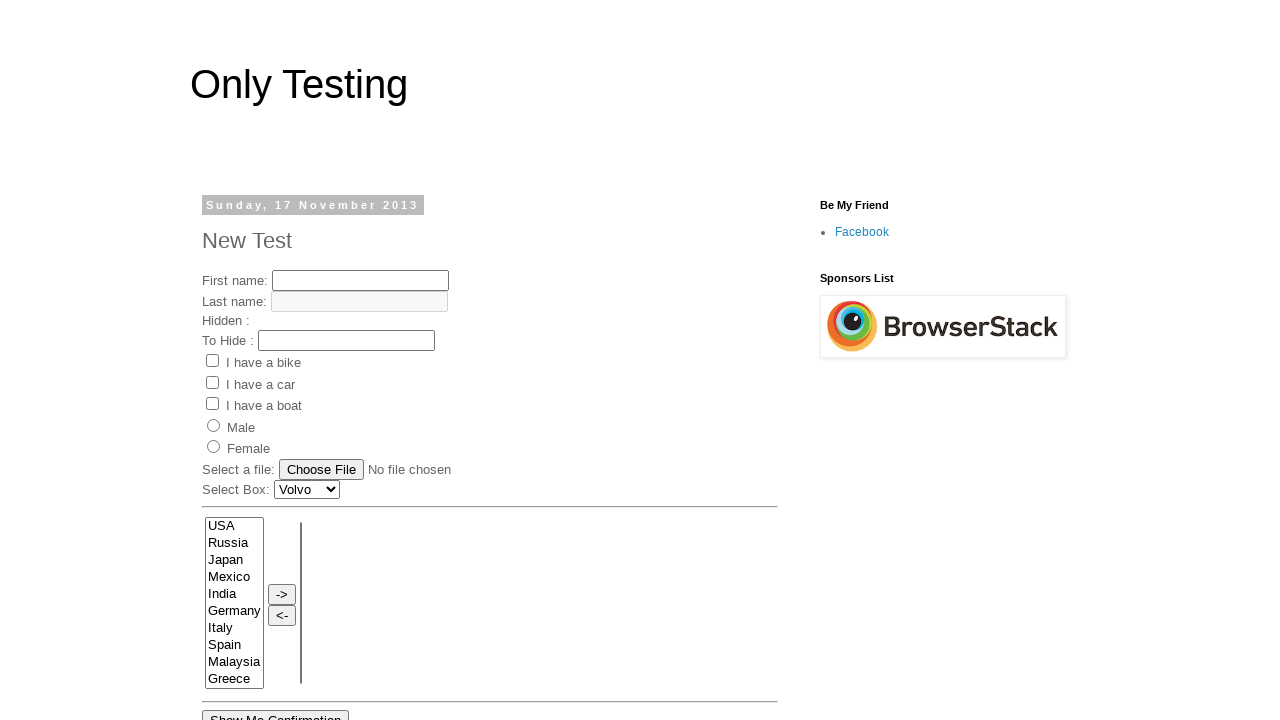

Submit button was enabled, clicked it at (434, 361) on #submitButton
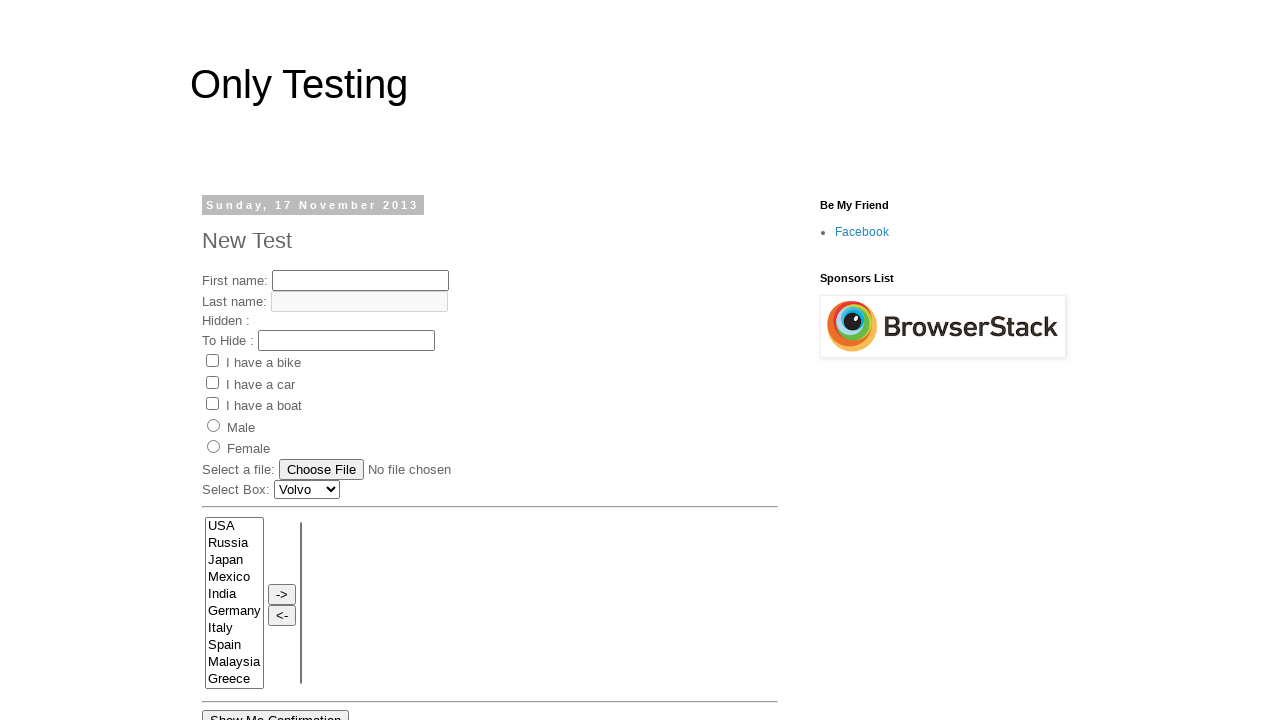

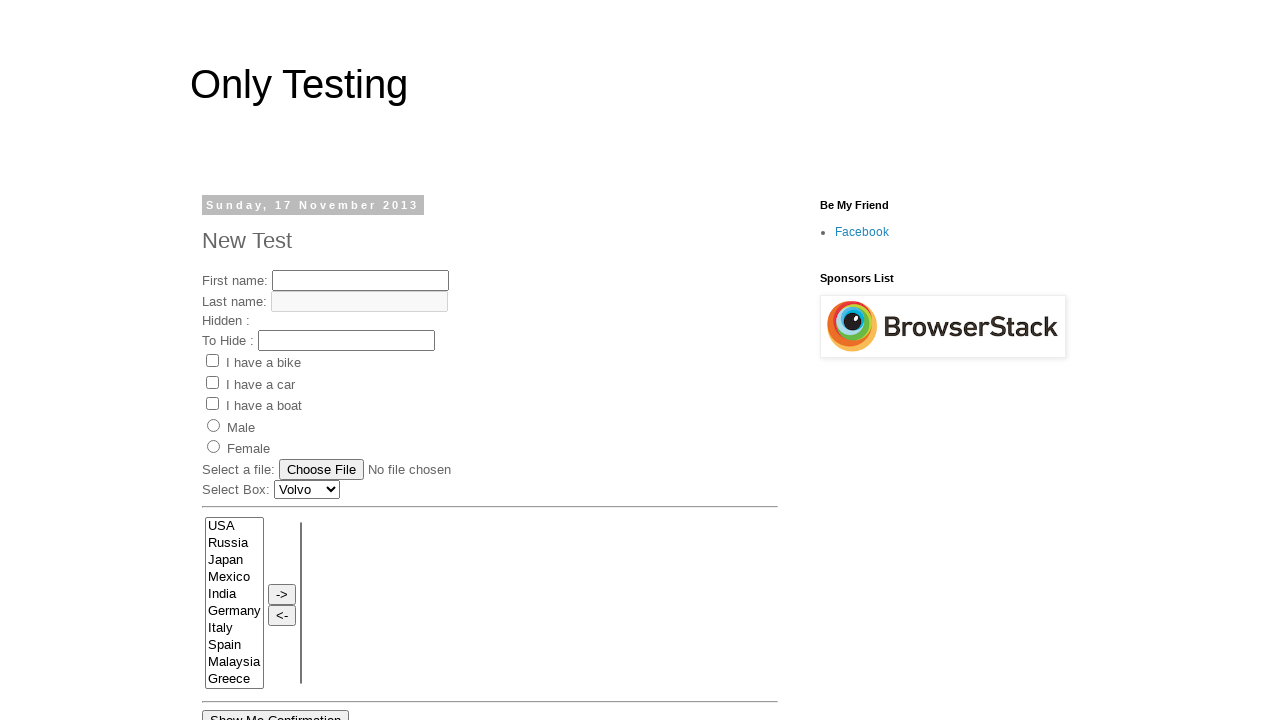